Opens a login page, clicks on a link that opens a new window, extracts an email address from the new window, switches back to the original window, and fills the username field with the extracted email

Starting URL: https://www.rahulshettyacademy.com/loginpagePractise/

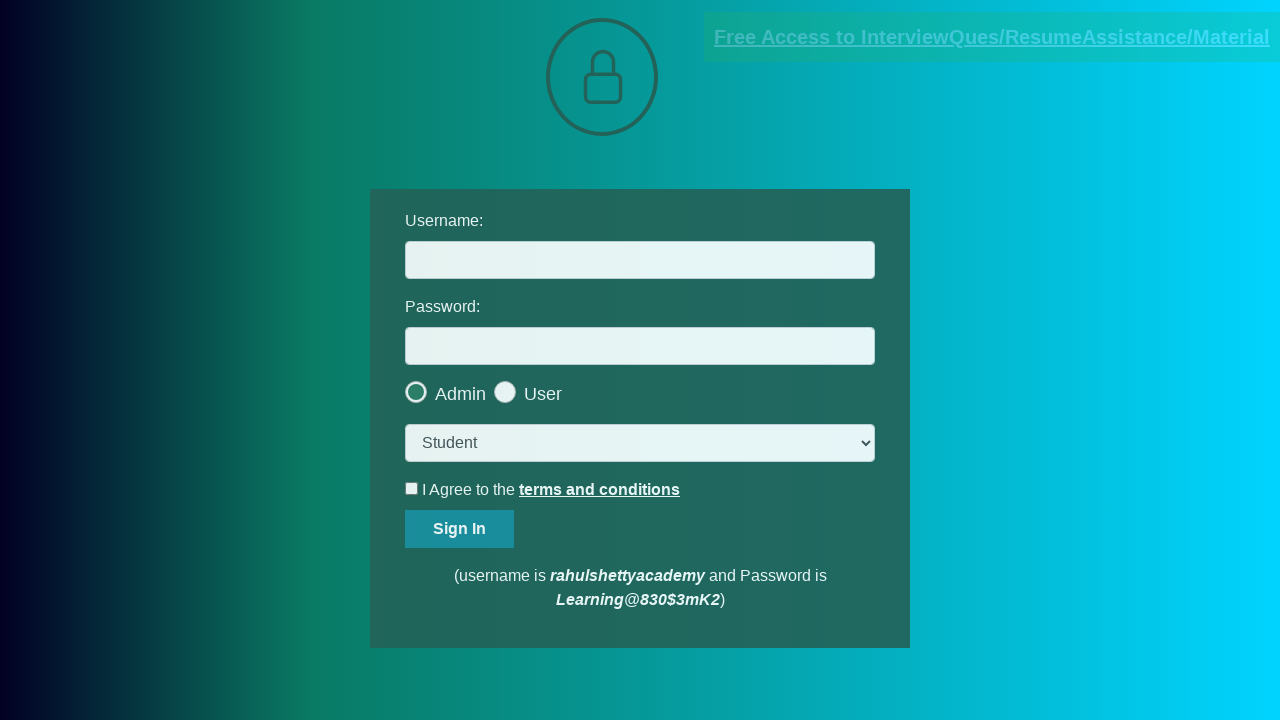

Clicked blinking text link to open new window at (992, 37) on .blinkingText
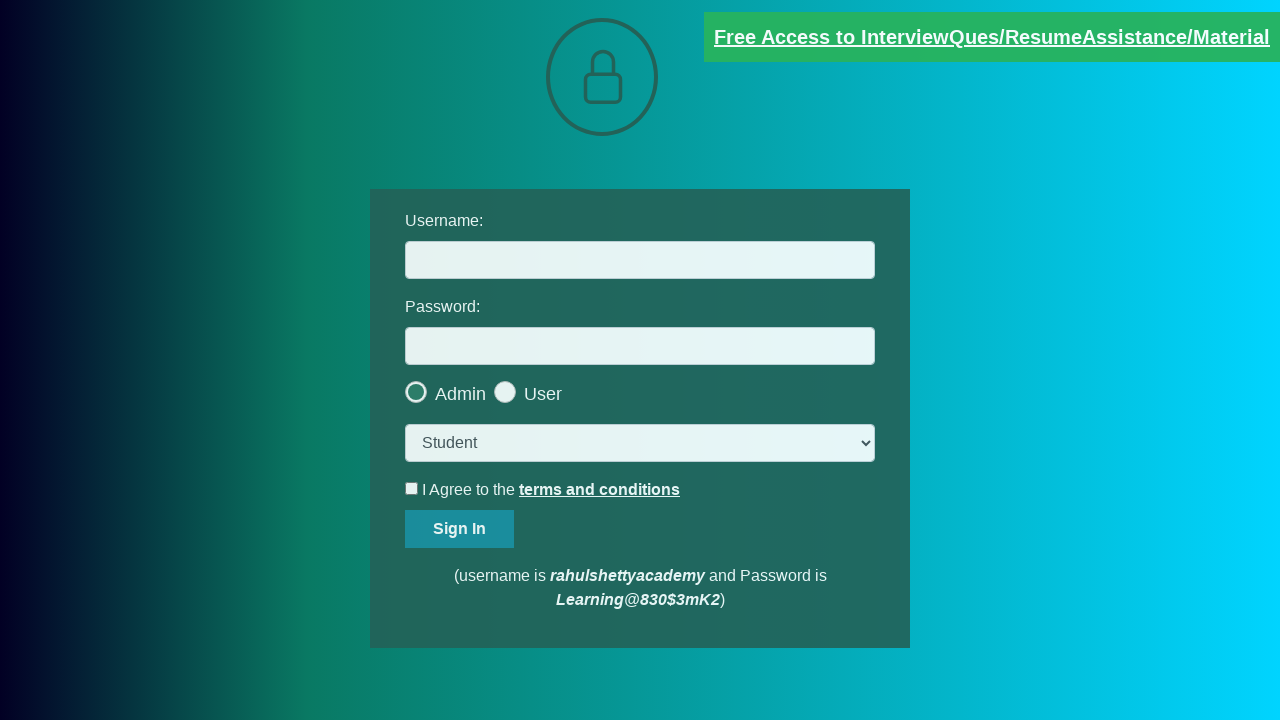

New window/tab opened and captured
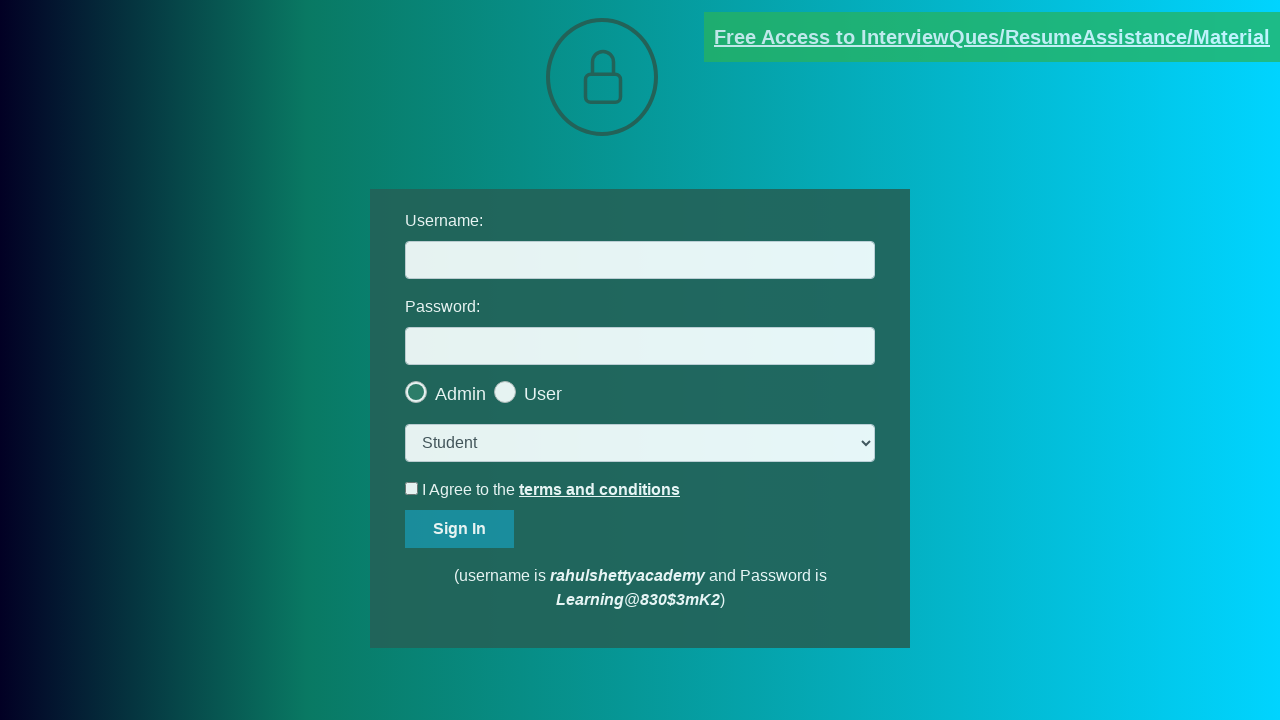

Waited for email text element to load in new window
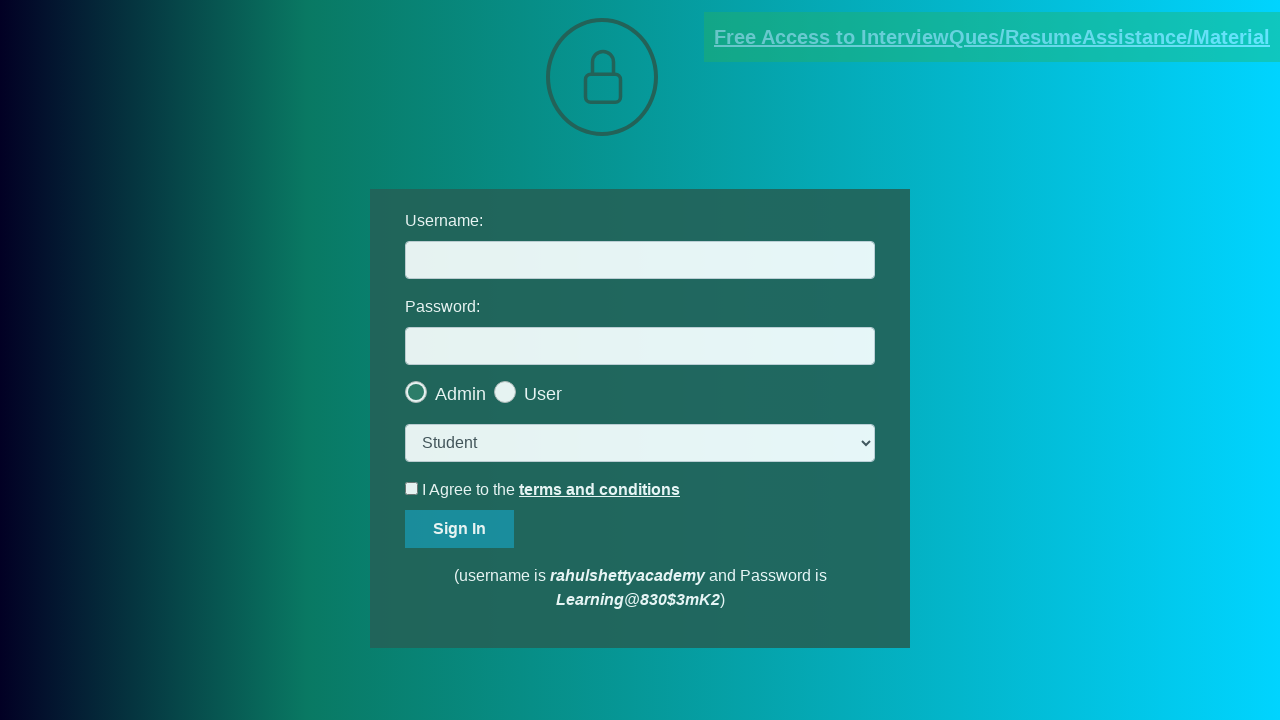

Extracted text content containing email address from new window
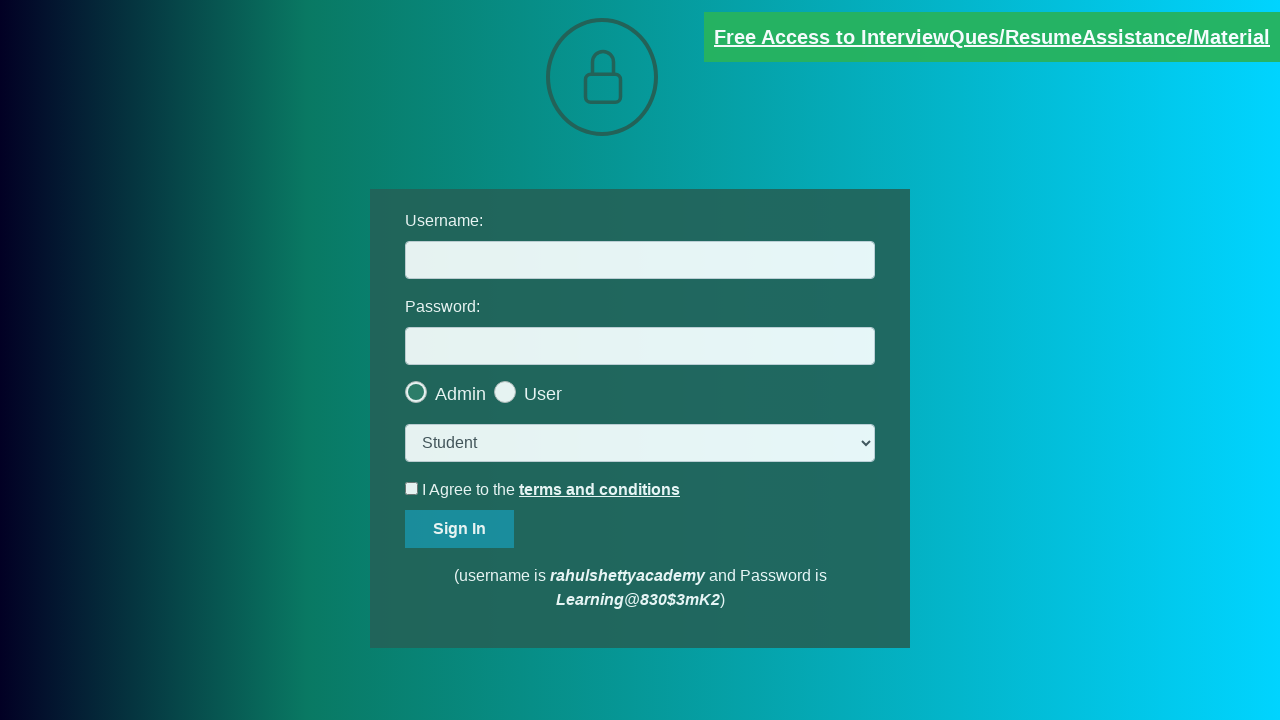

Parsed email address from text: mentor@rahulshettyacademy.com
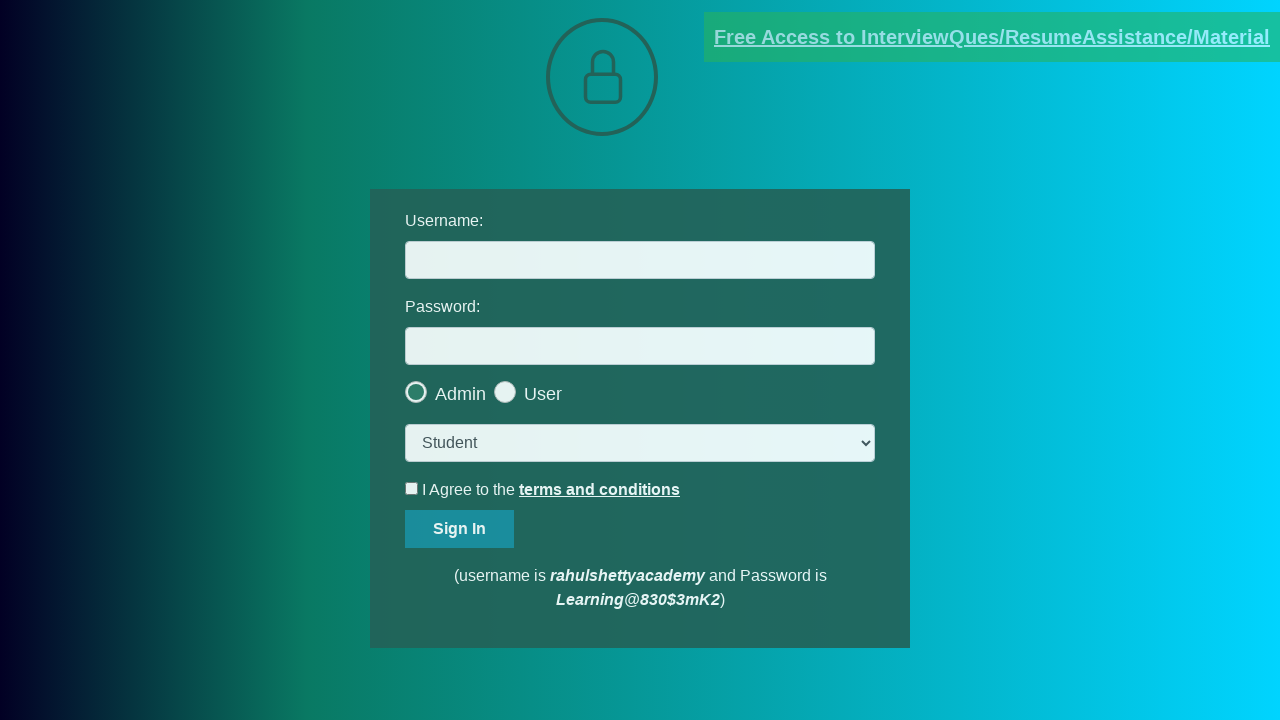

Filled username field with extracted email: mentor@rahulshettyacademy.com on #username
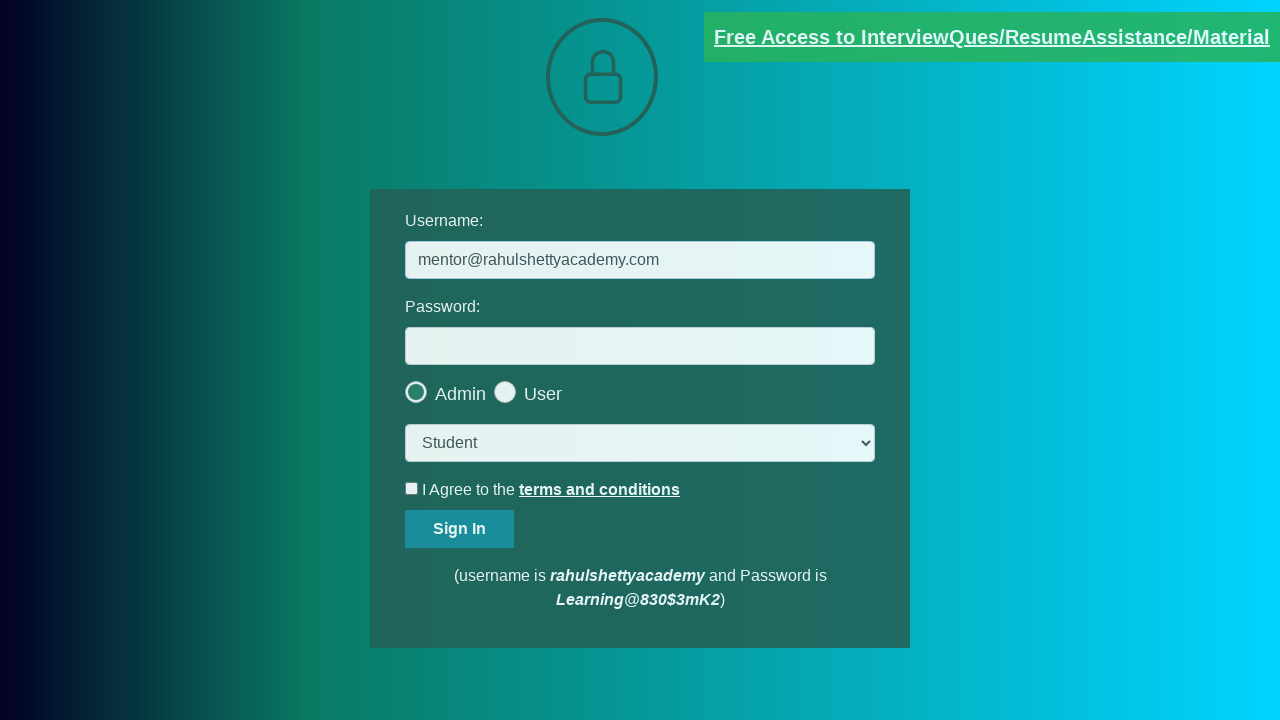

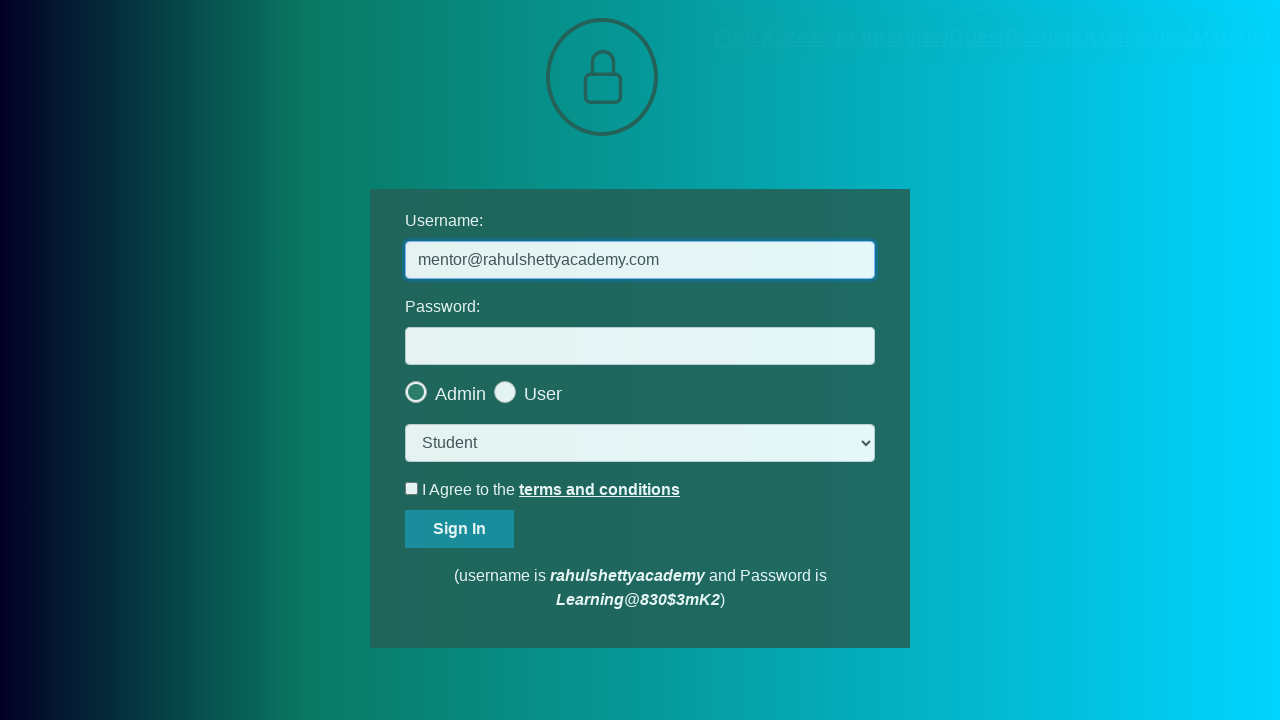